Tests editing a todo item by double-clicking, typing new text, and pressing Enter

Starting URL: https://demo.playwright.dev/todomvc

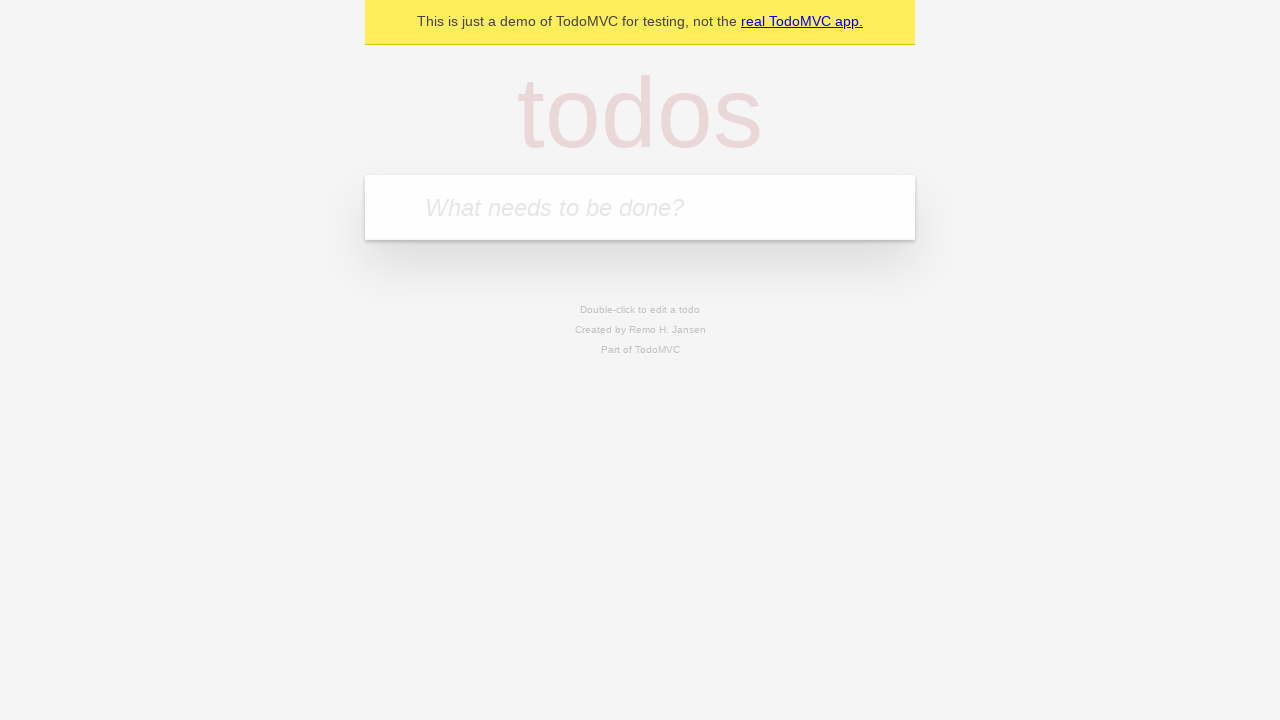

Filled todo input with 'buy some cheese' on internal:attr=[placeholder="What needs to be done?"i]
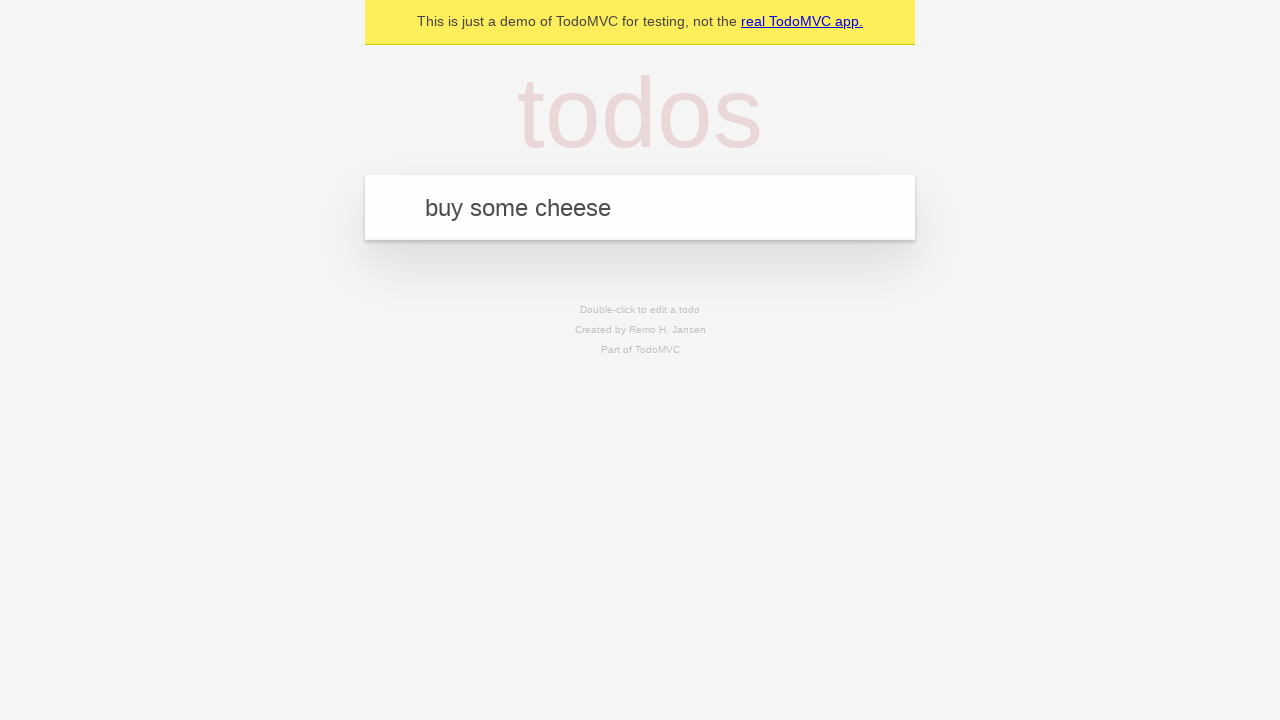

Pressed Enter to add todo 'buy some cheese' on internal:attr=[placeholder="What needs to be done?"i]
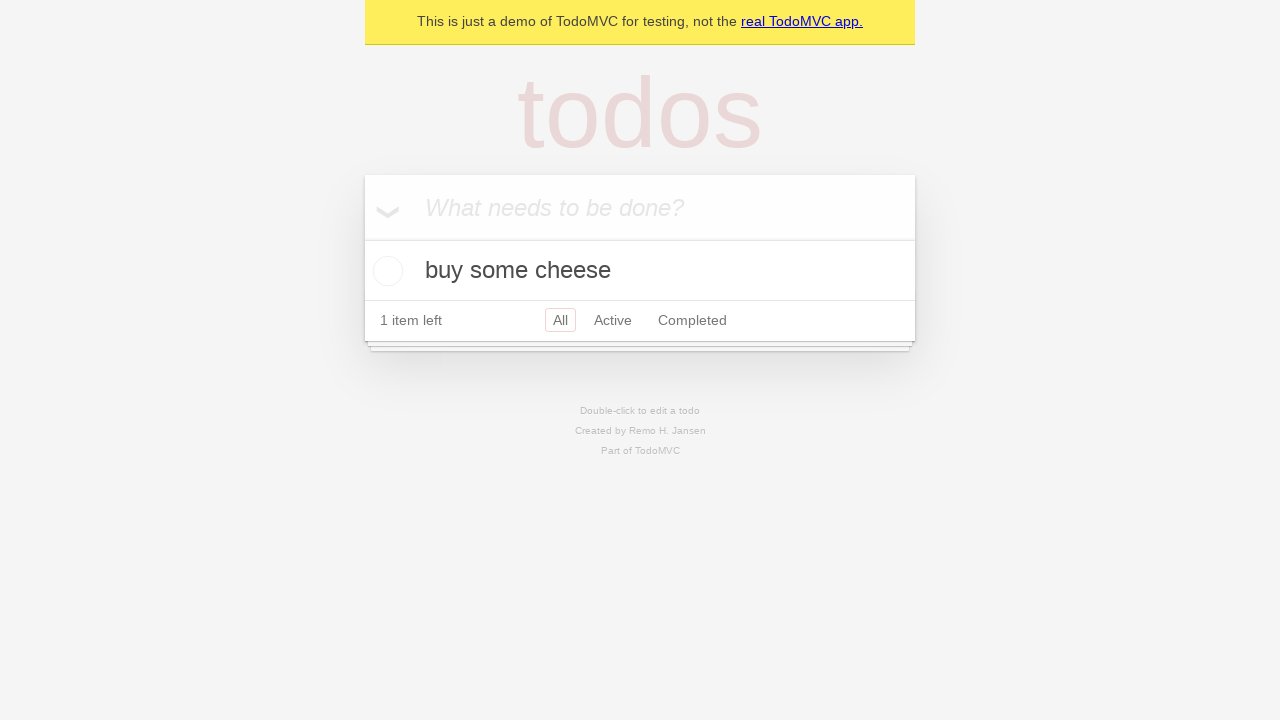

Filled todo input with 'feed the cat' on internal:attr=[placeholder="What needs to be done?"i]
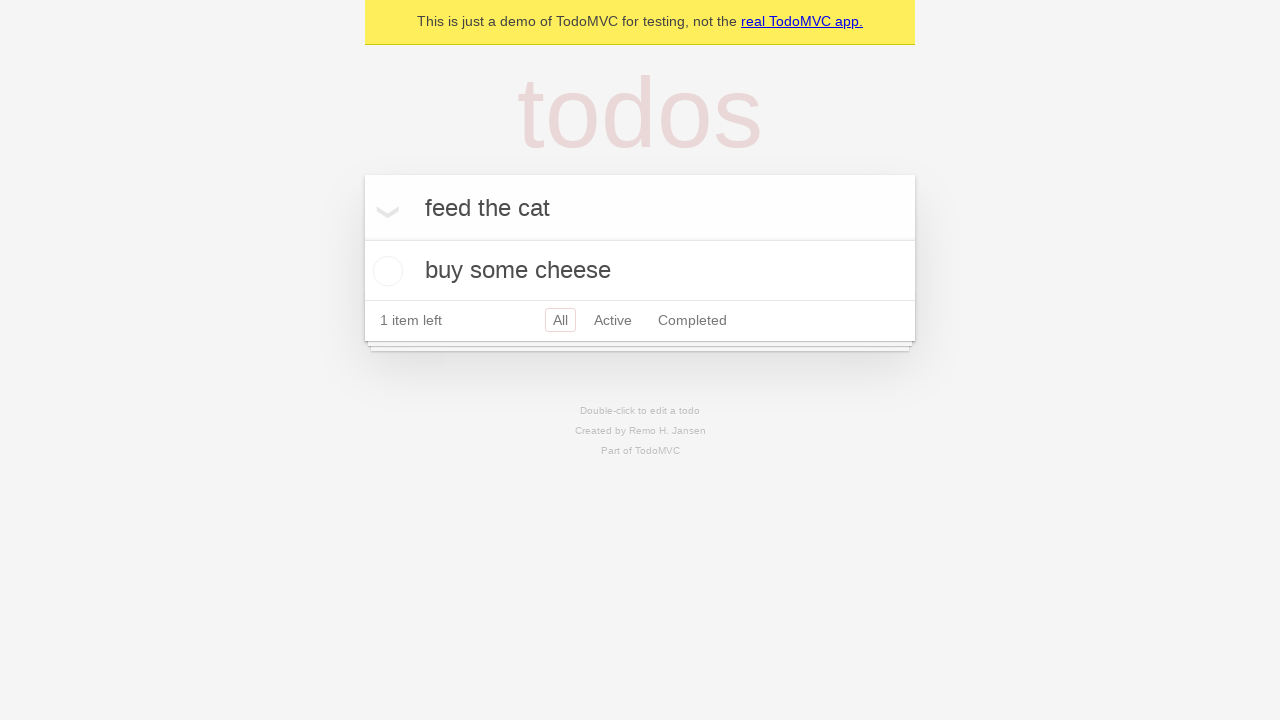

Pressed Enter to add todo 'feed the cat' on internal:attr=[placeholder="What needs to be done?"i]
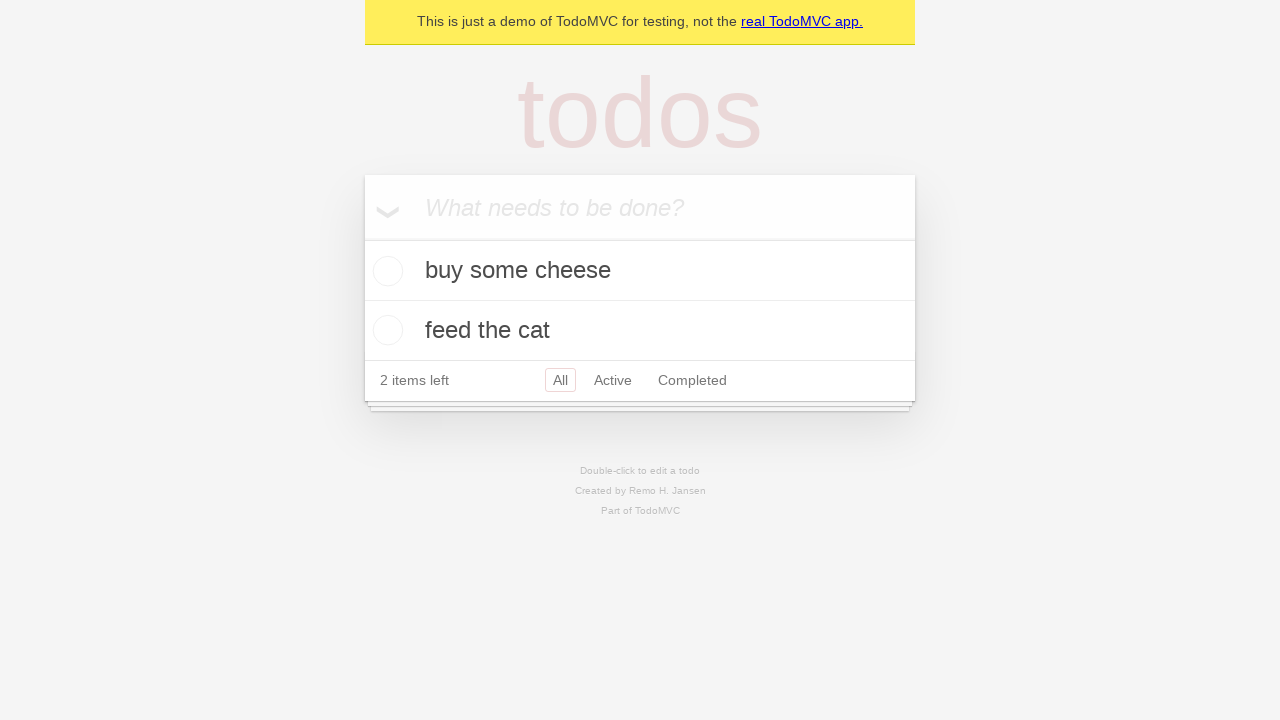

Filled todo input with 'book a doctors appointment' on internal:attr=[placeholder="What needs to be done?"i]
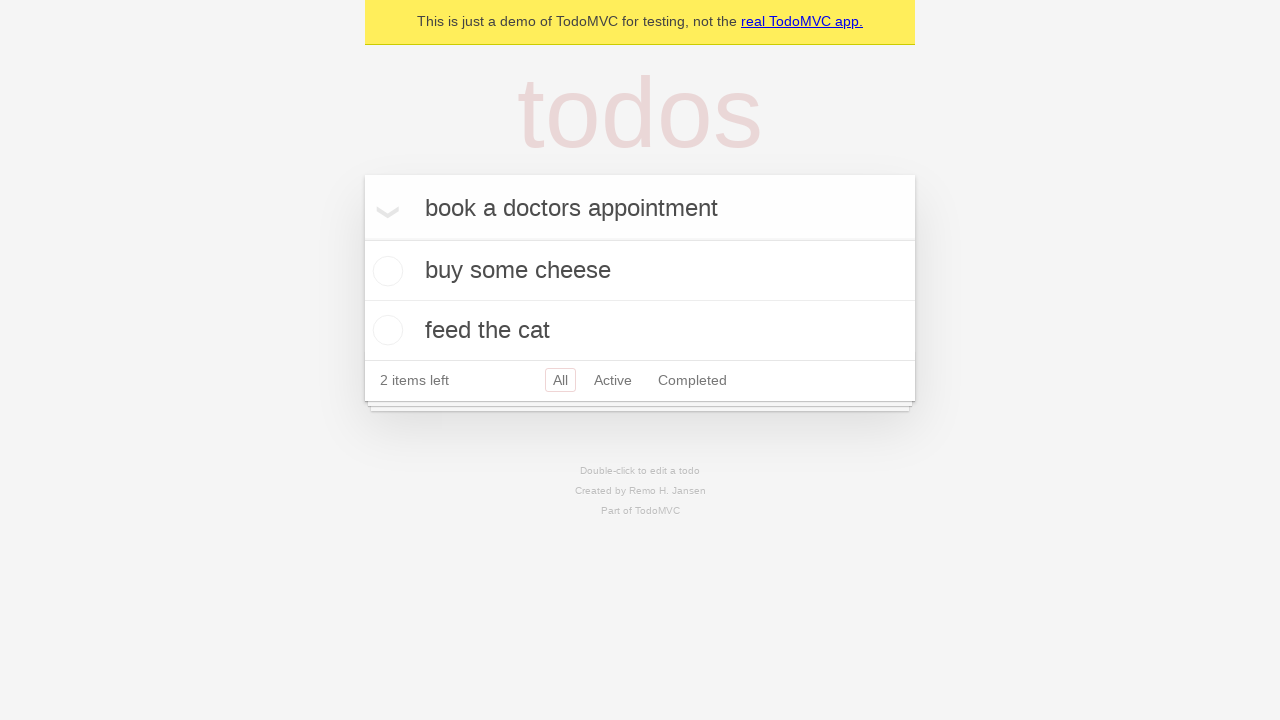

Pressed Enter to add todo 'book a doctors appointment' on internal:attr=[placeholder="What needs to be done?"i]
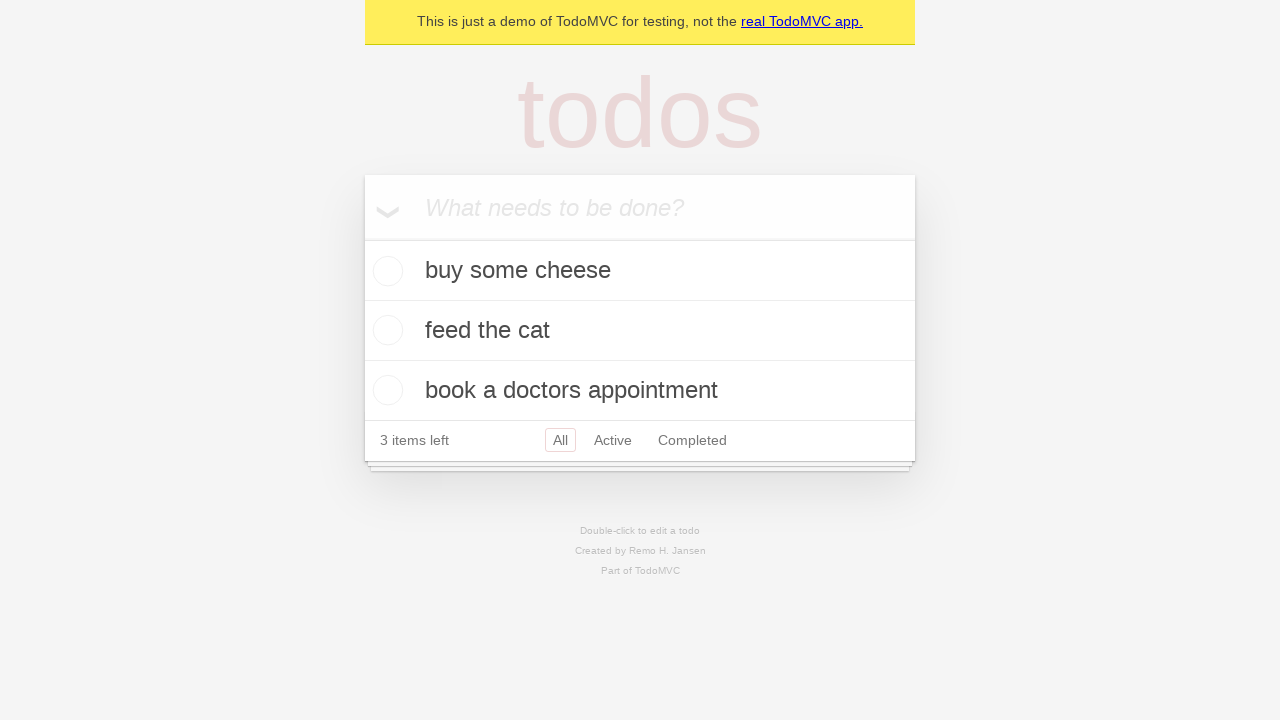

Located all todo items
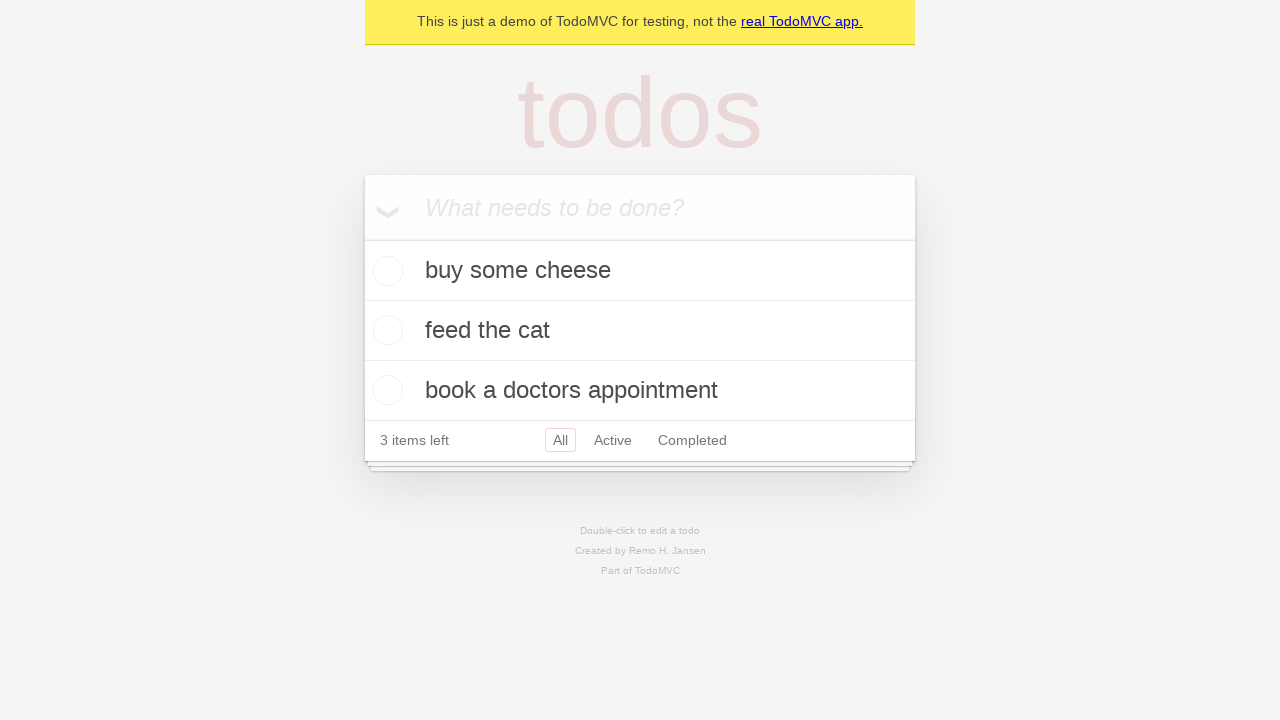

Selected second todo item
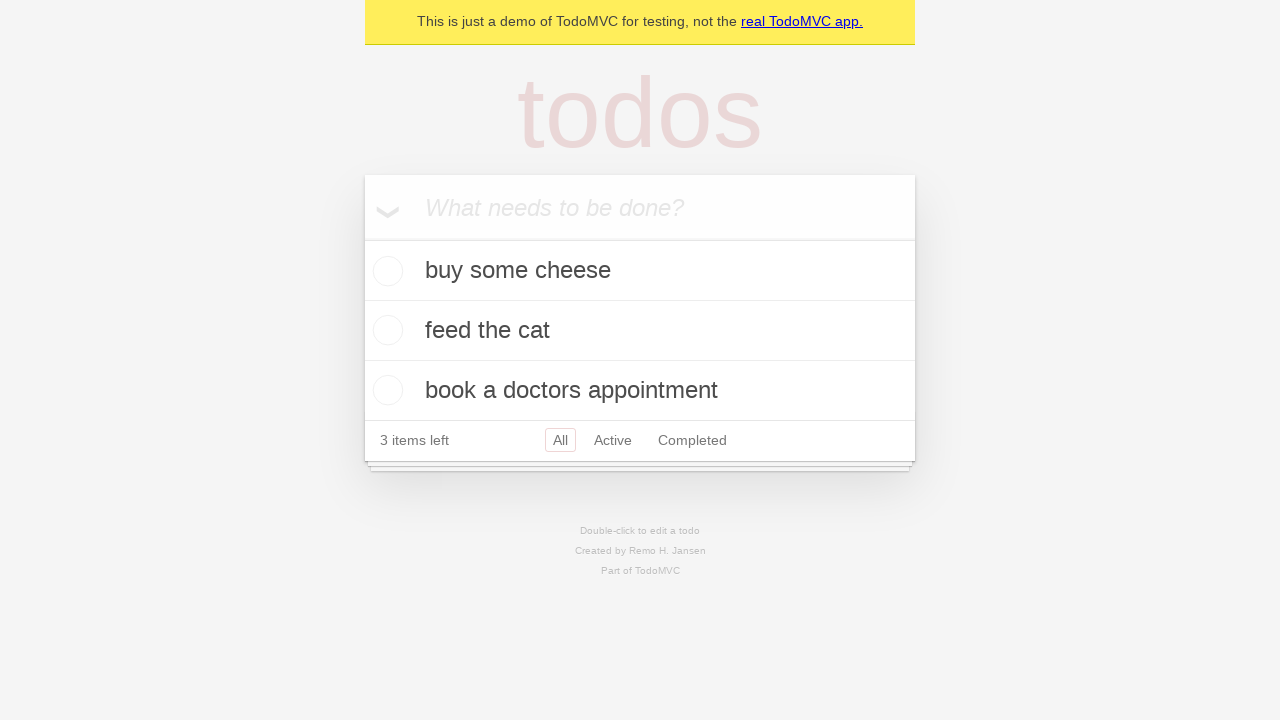

Double-clicked second todo to enter edit mode at (640, 331) on internal:testid=[data-testid="todo-item"s] >> nth=1
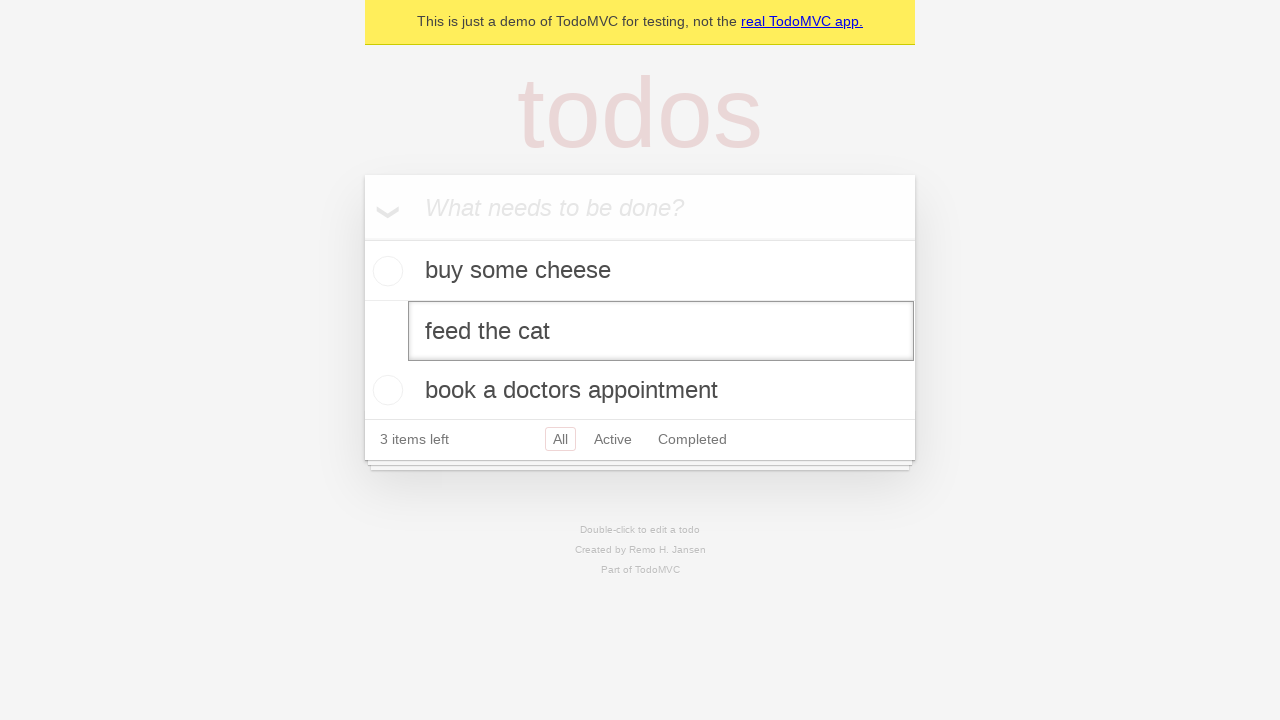

Filled edit textbox with 'buy some sausages' on internal:testid=[data-testid="todo-item"s] >> nth=1 >> internal:role=textbox[nam
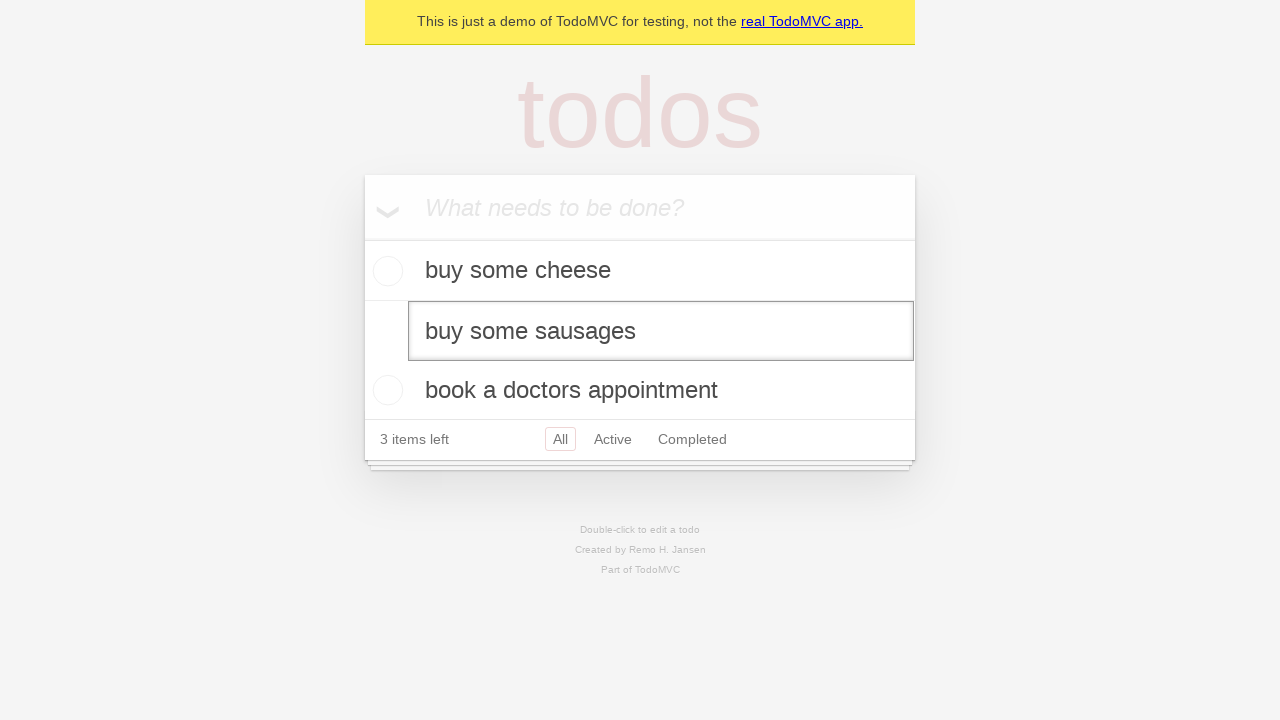

Pressed Enter to confirm todo edit on internal:testid=[data-testid="todo-item"s] >> nth=1 >> internal:role=textbox[nam
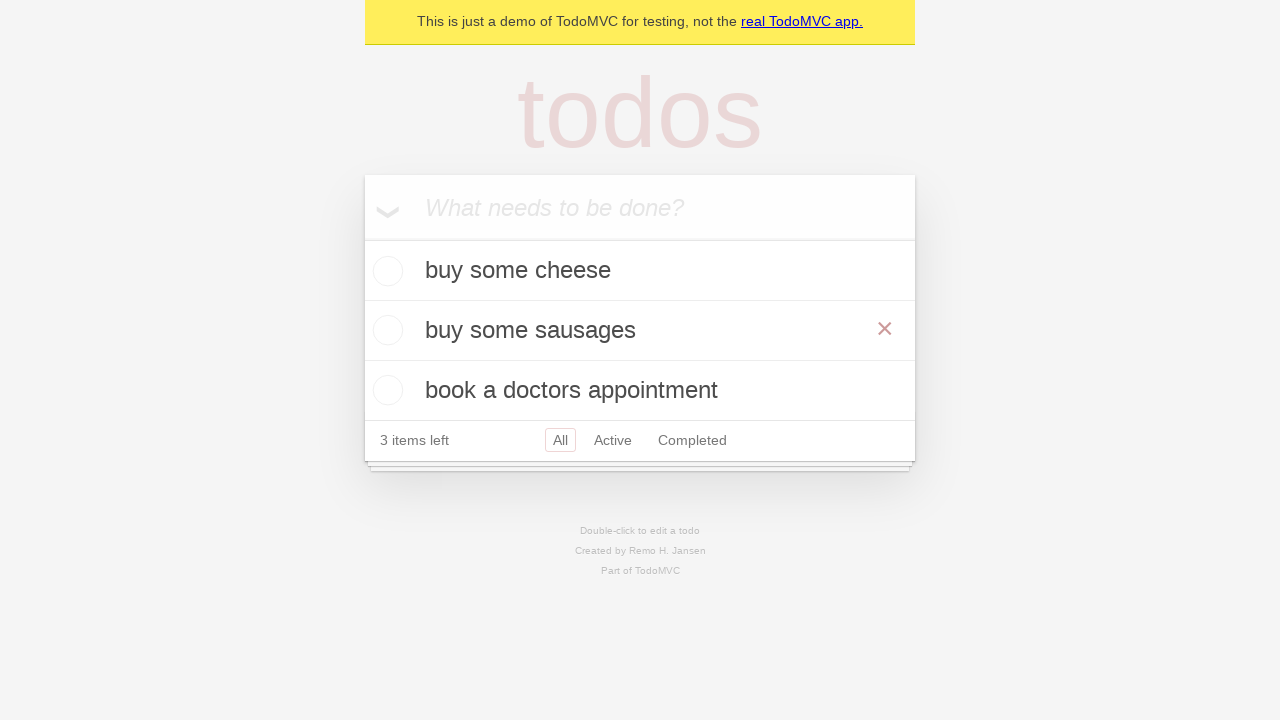

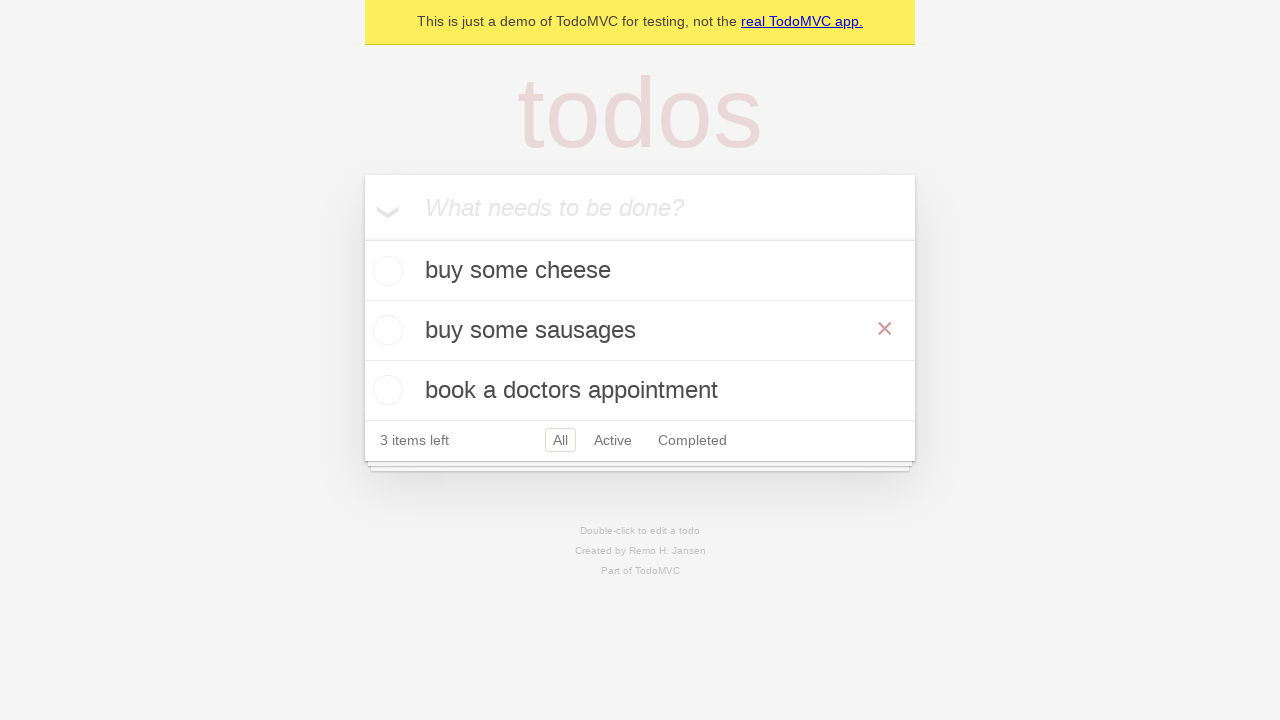